Navigates to login and registration pages on TSUM website and prints page titles (disabled test that simply visits pages)

Starting URL: https://www.tsum.ru/login/

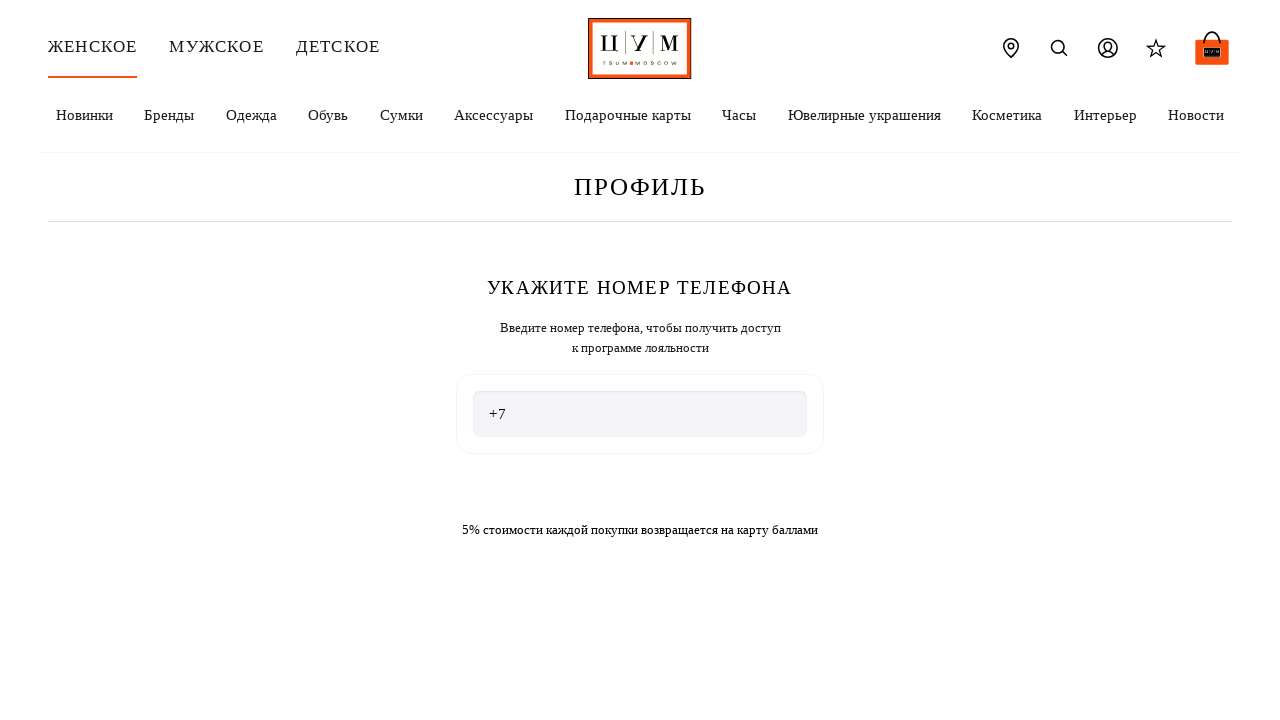

Printed login page title
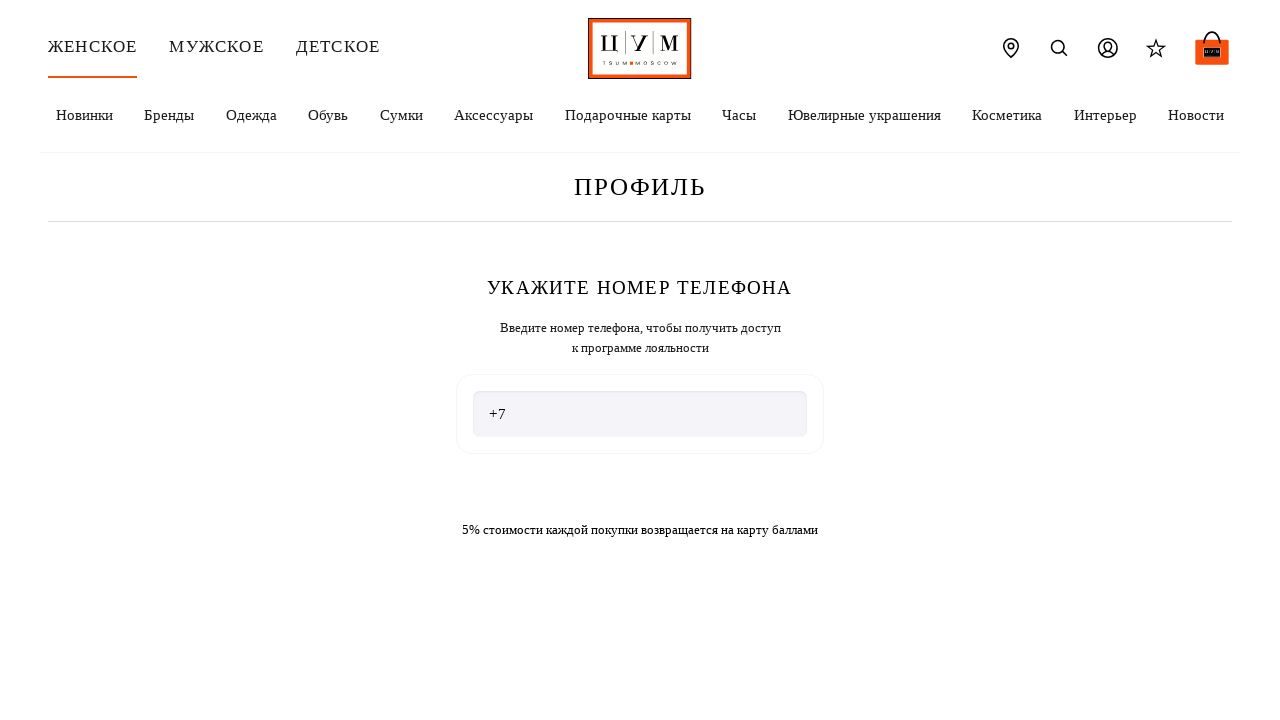

Navigated to registration page
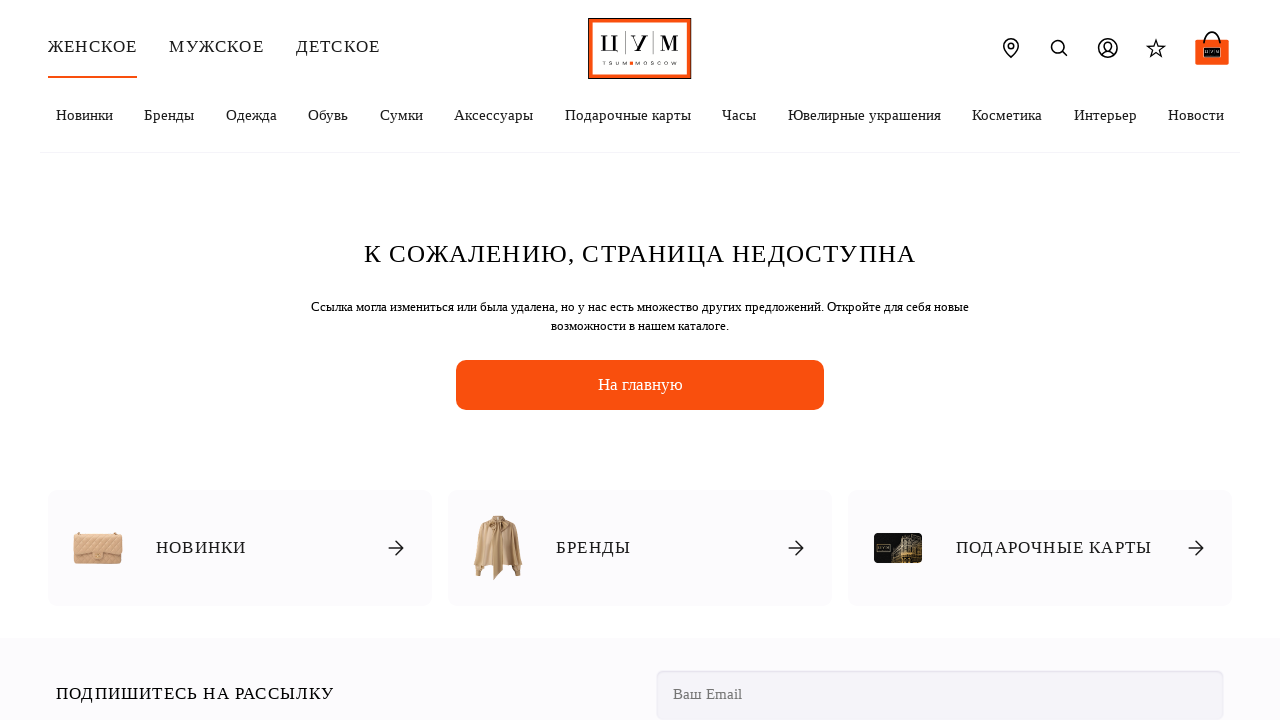

Printed registration page title
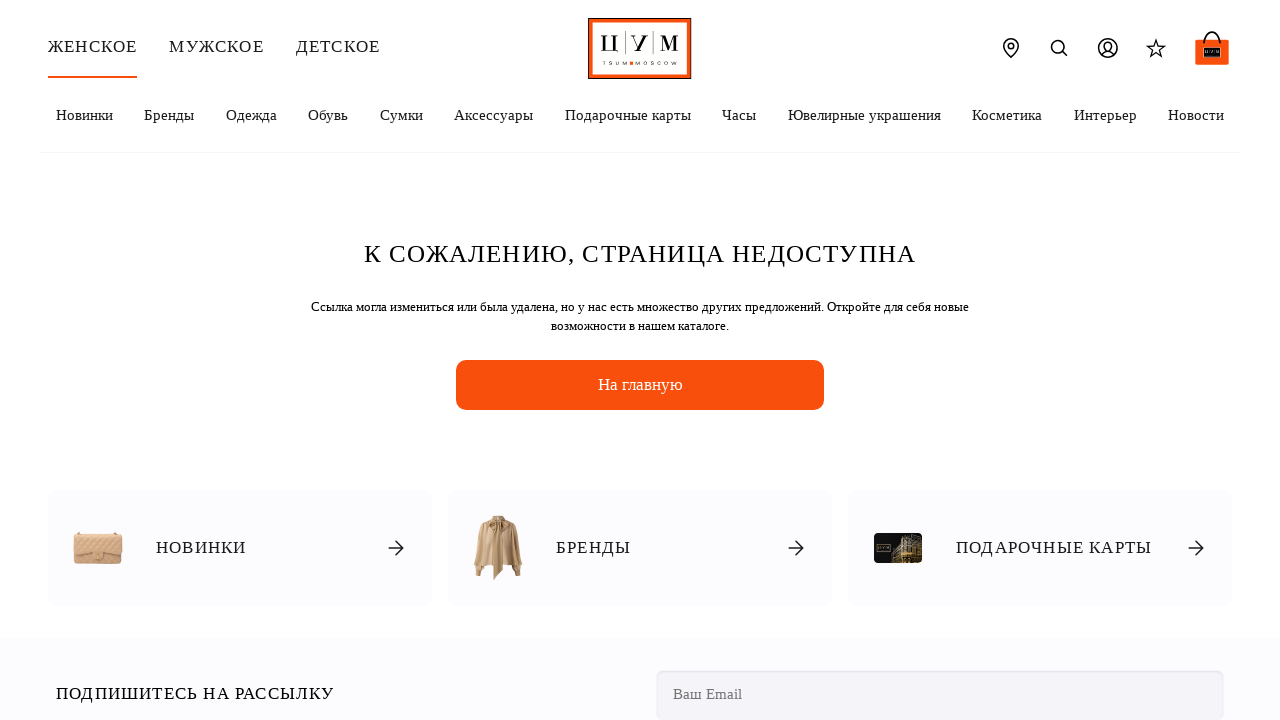

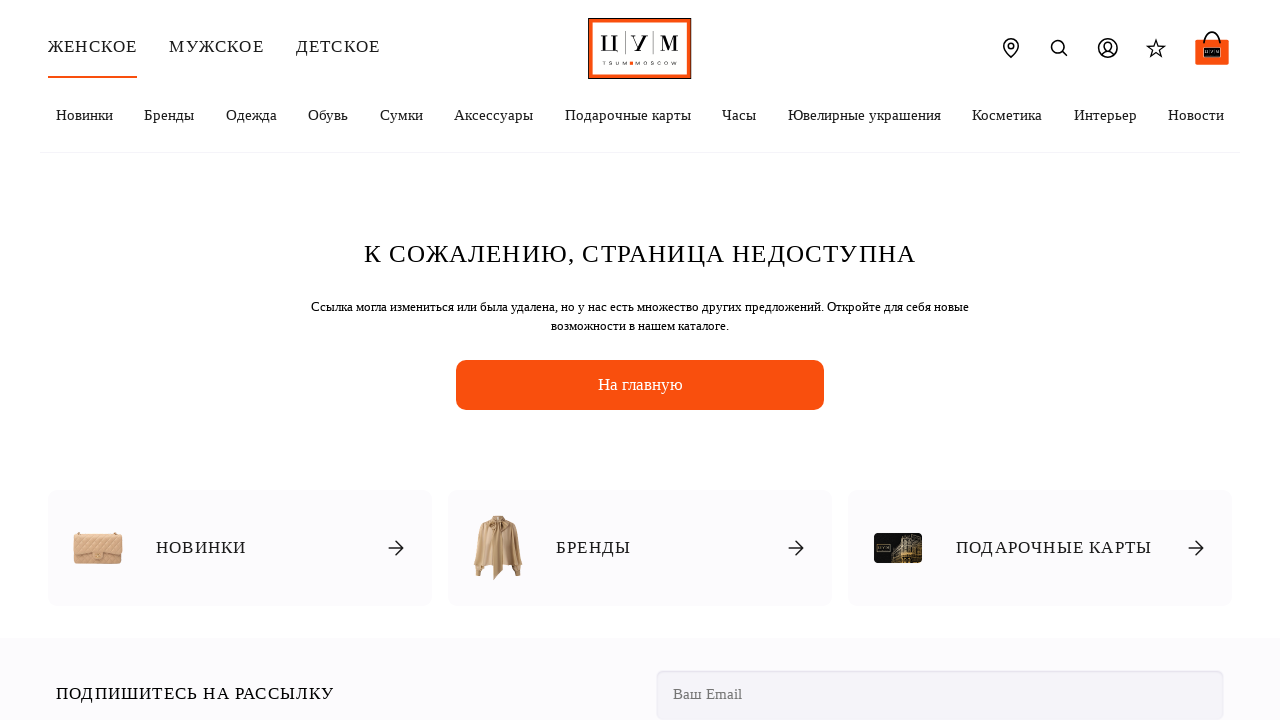